Tests a sample todo application by adding a new todo item, clicking a checkbox to mark an item as complete, and verifying the todo list contents and checkbox states.

Starting URL: https://lambdatest.github.io/sample-todo-app/

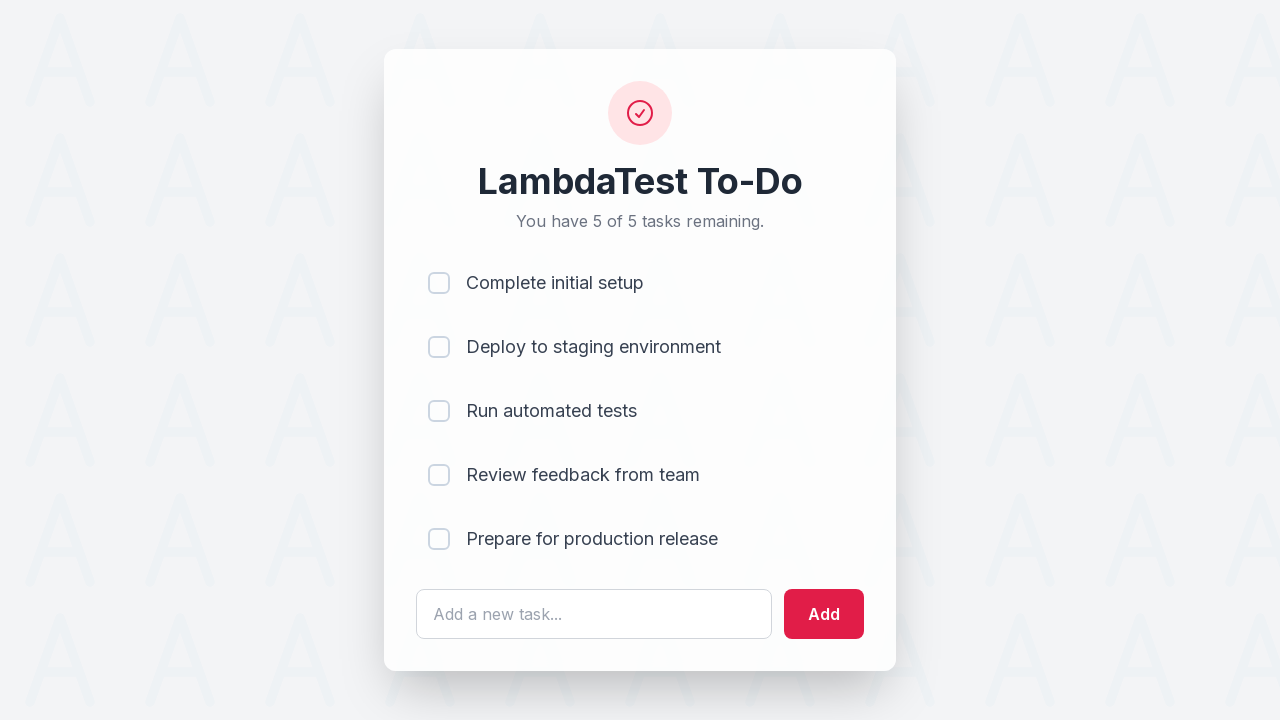

Filled todo input field with '123456789' on #sampletodotext
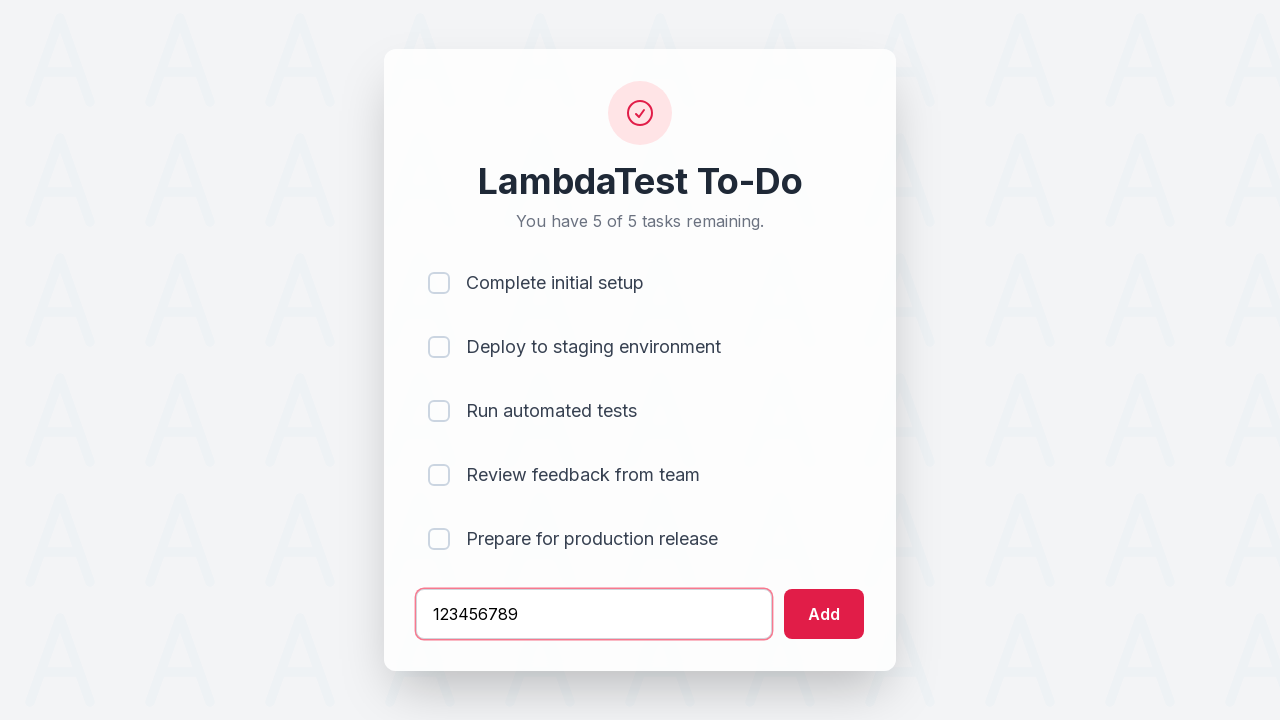

Clicked add button to create new todo item at (824, 614) on #addbutton
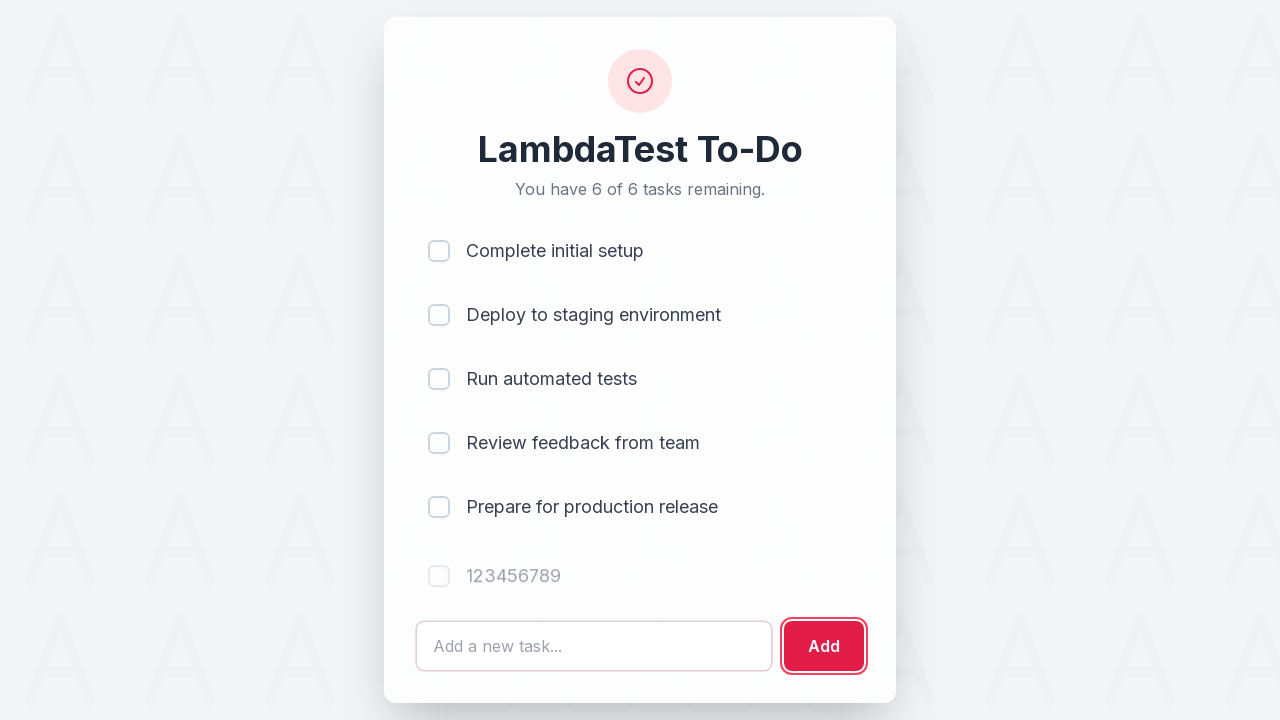

Clicked first checkbox to mark todo as complete at (439, 251) on [type='checkbox'] >> nth=0
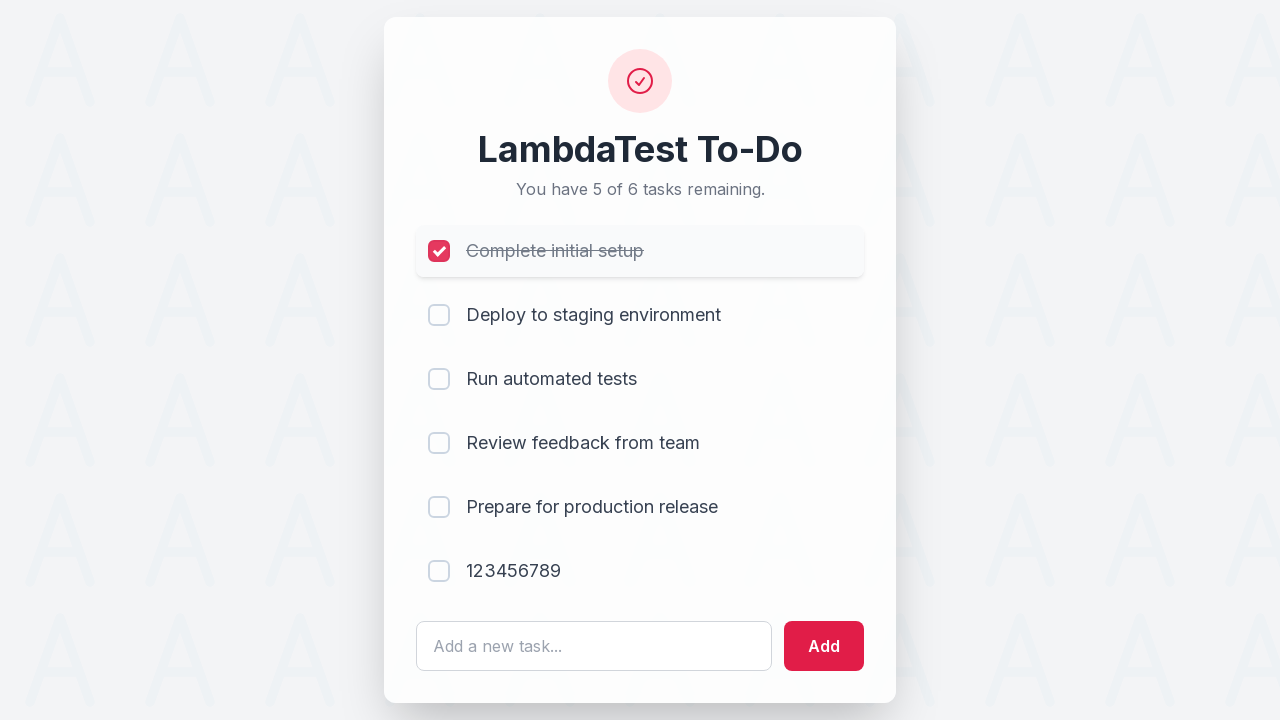

Todo items loaded and visible
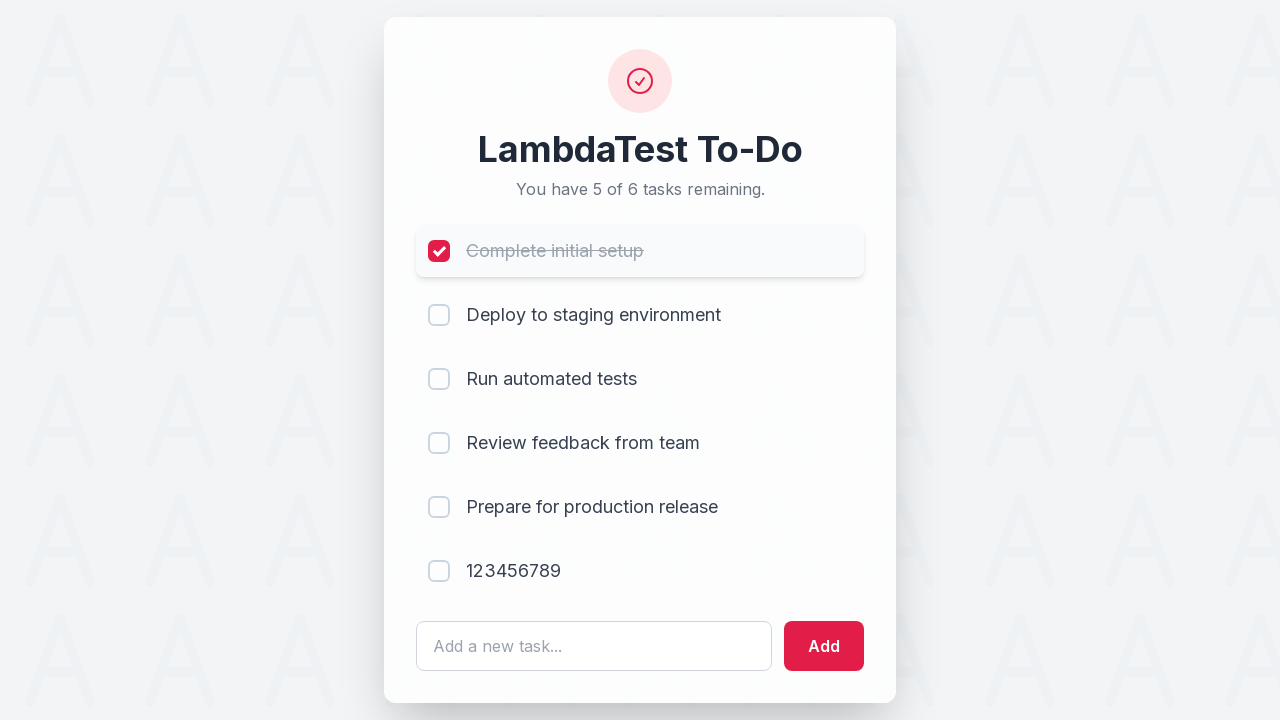

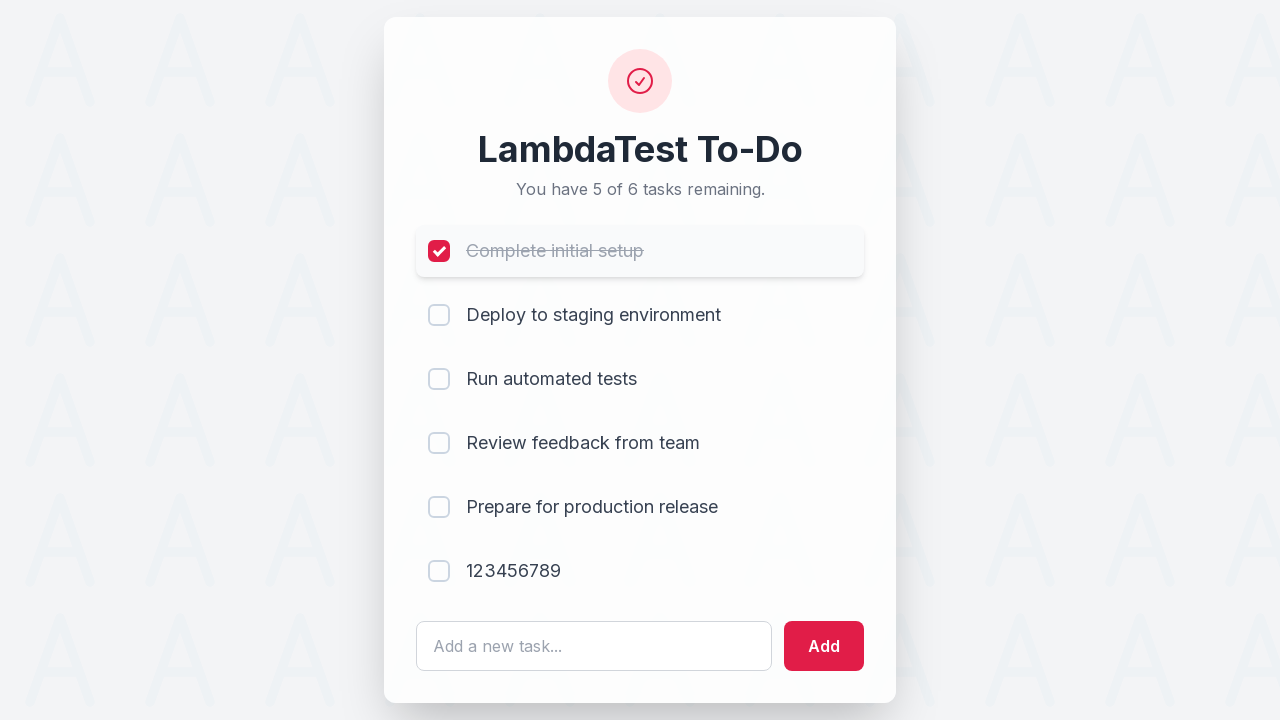